Tests scrolling functionality and table data validation by scrolling to a table, extracting values from cells, calculating their sum, and verifying it matches the displayed total

Starting URL: https://rahulshettyacademy.com/AutomationPractice/

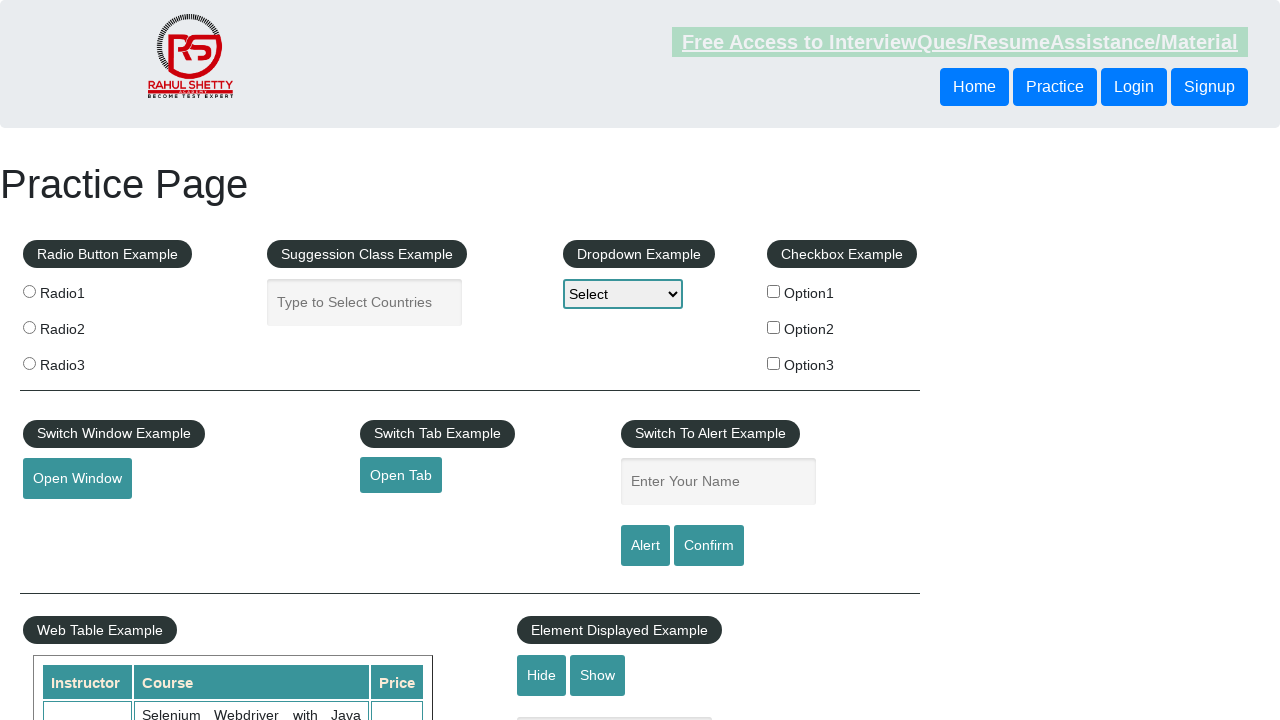

Scrolled down the page by 600 pixels
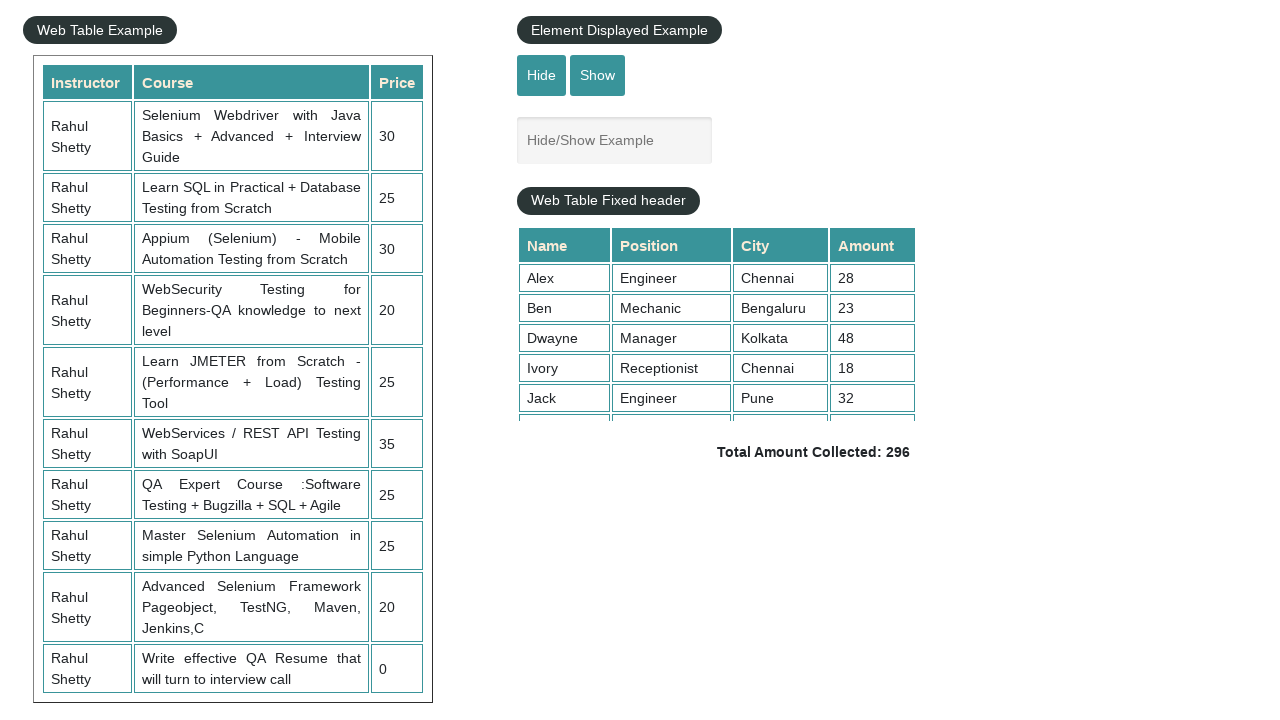

Scrolled within the table container to position 500
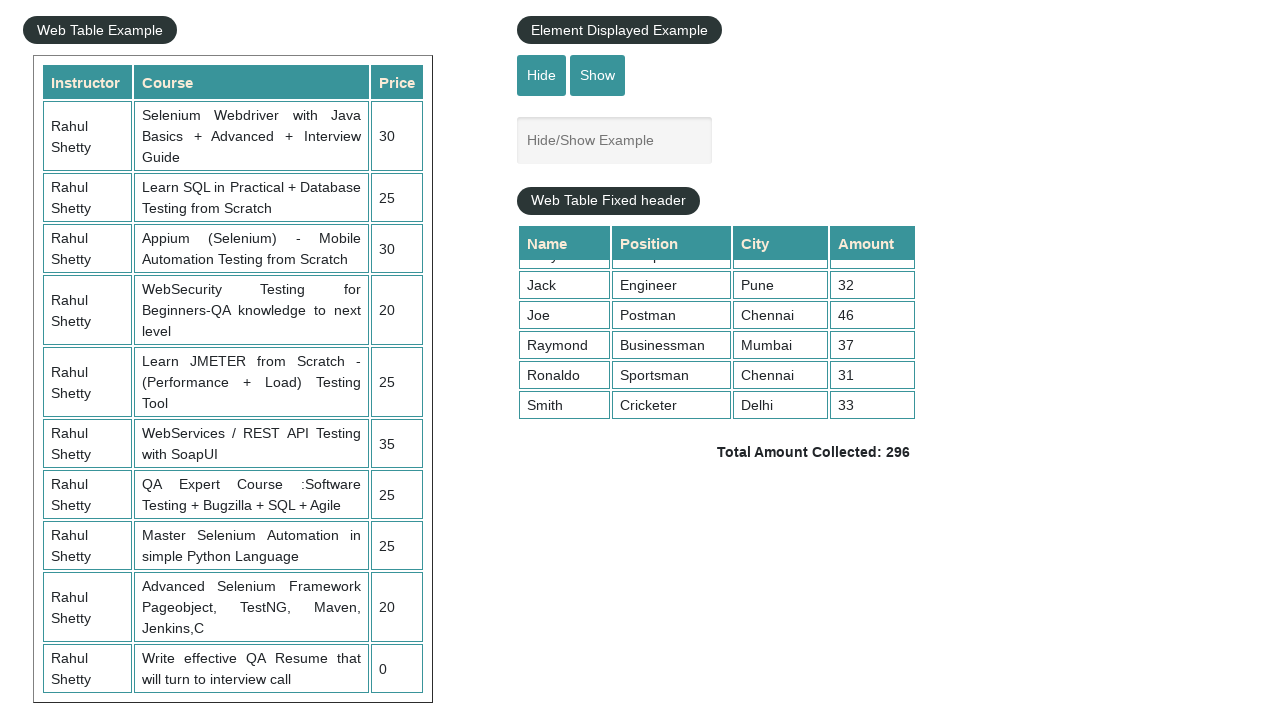

Extracted all values from the 4th column of the table
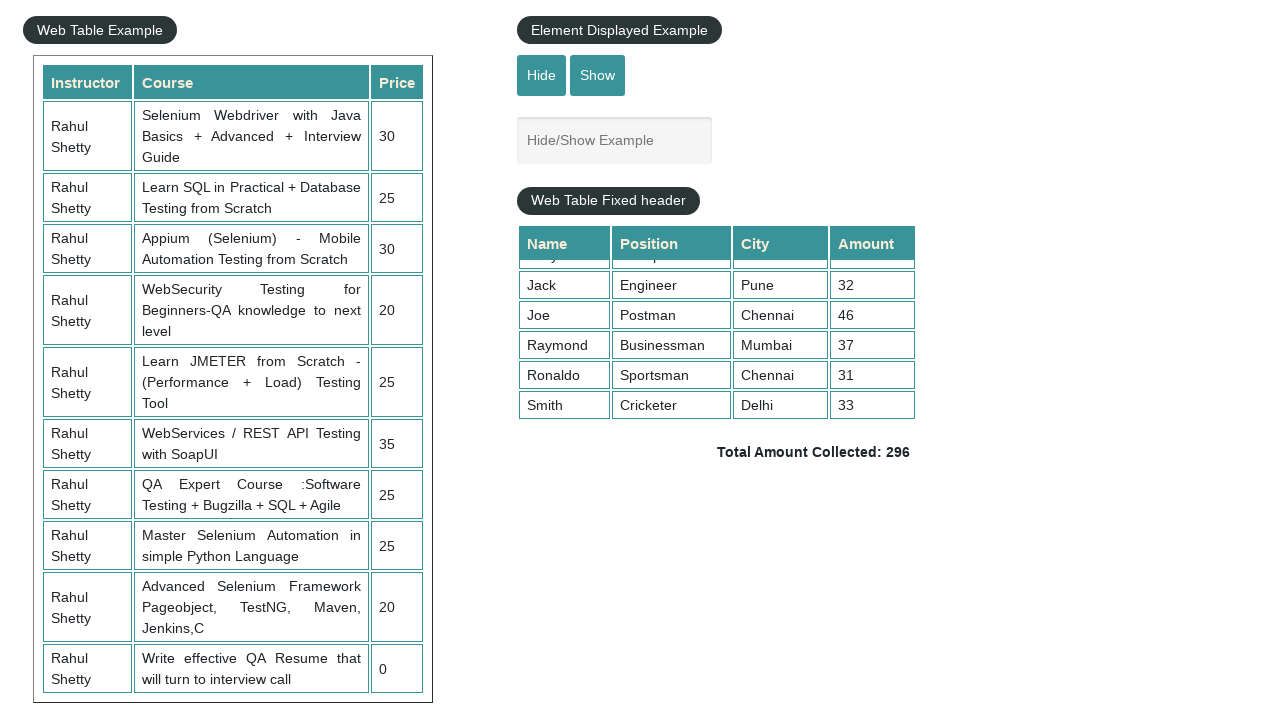

Calculated sum of all table values: 296
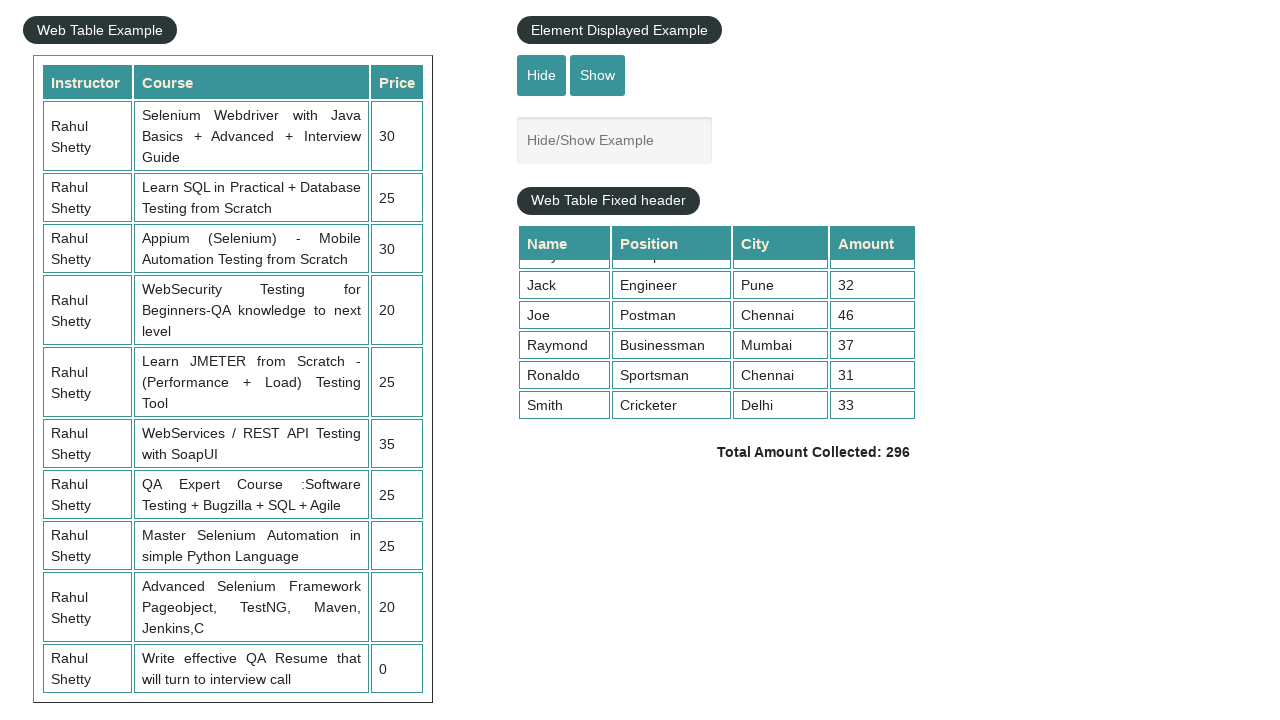

Retrieved the expected total amount from the page
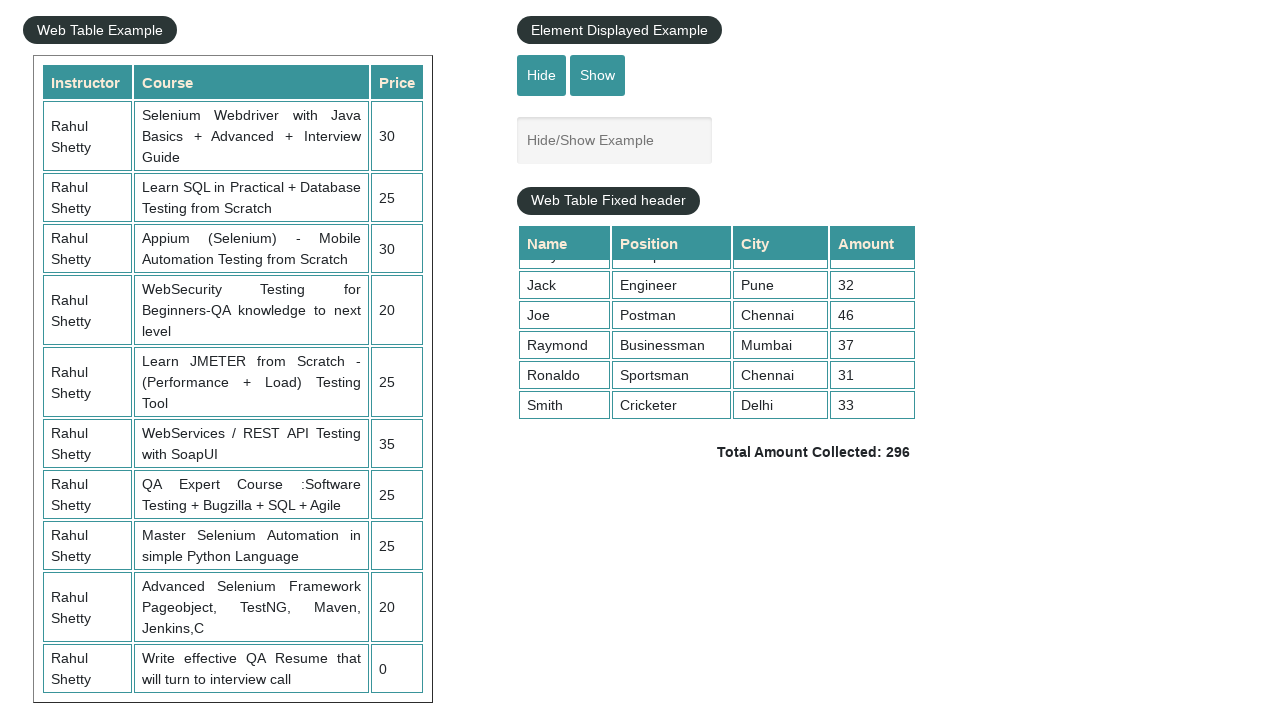

Parsed expected total from text: 296
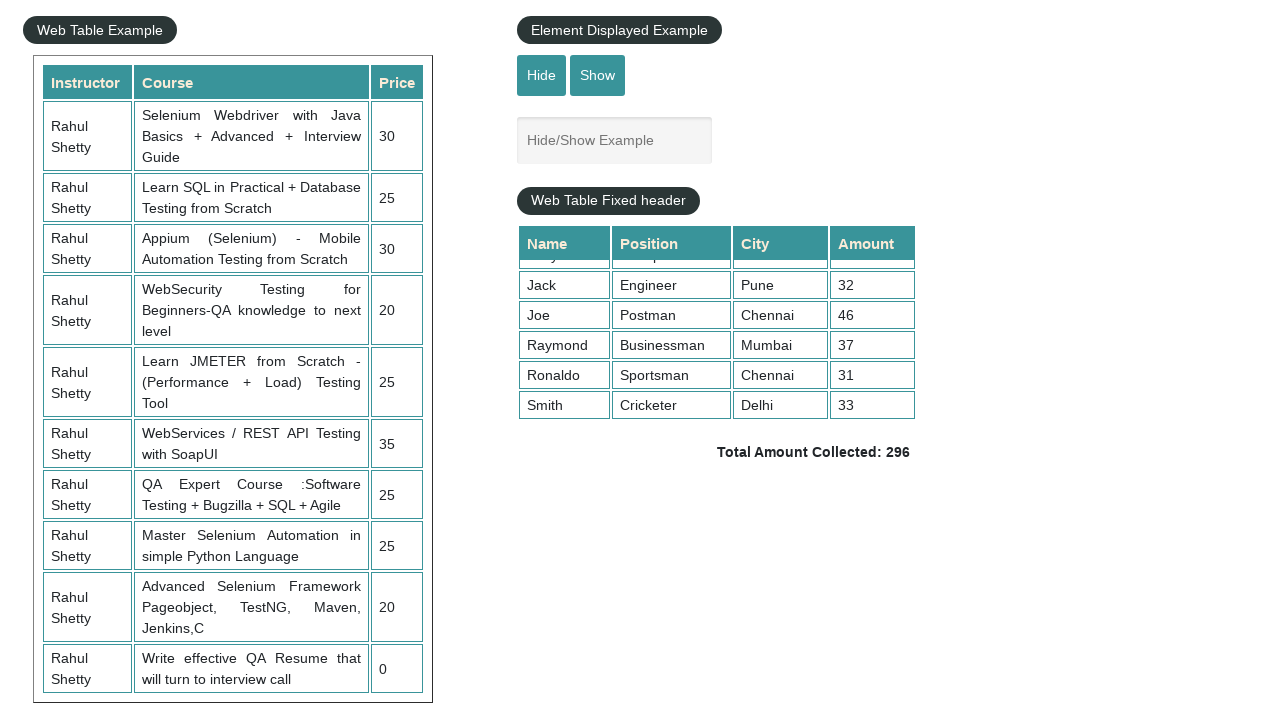

Verified calculated sum 296 matches displayed total 296
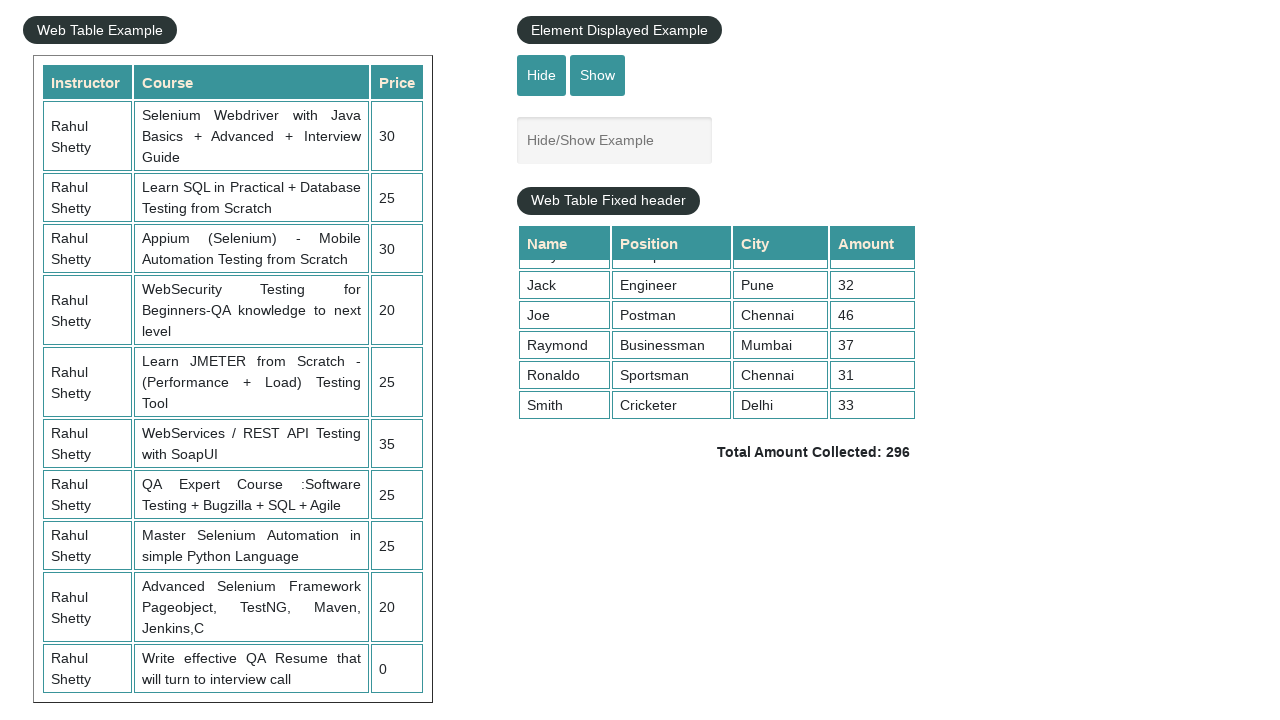

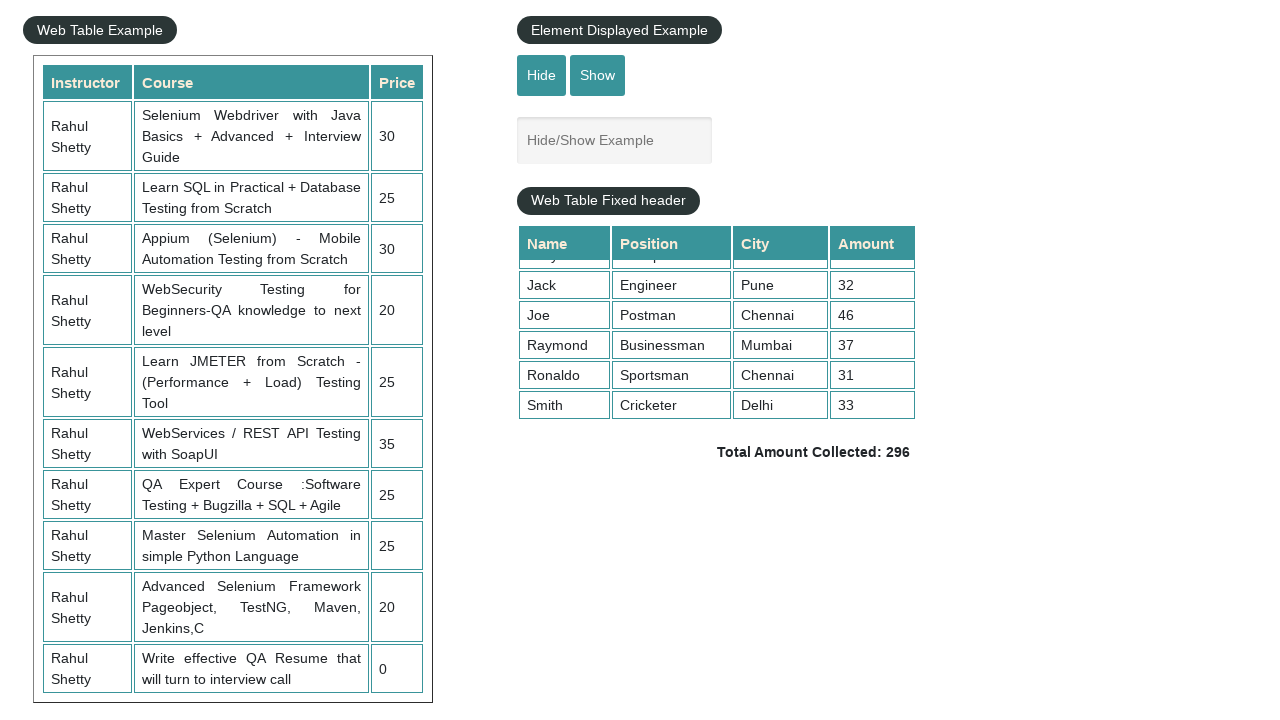